Tests that entered text is trimmed when editing a todo item

Starting URL: https://demo.playwright.dev/todomvc

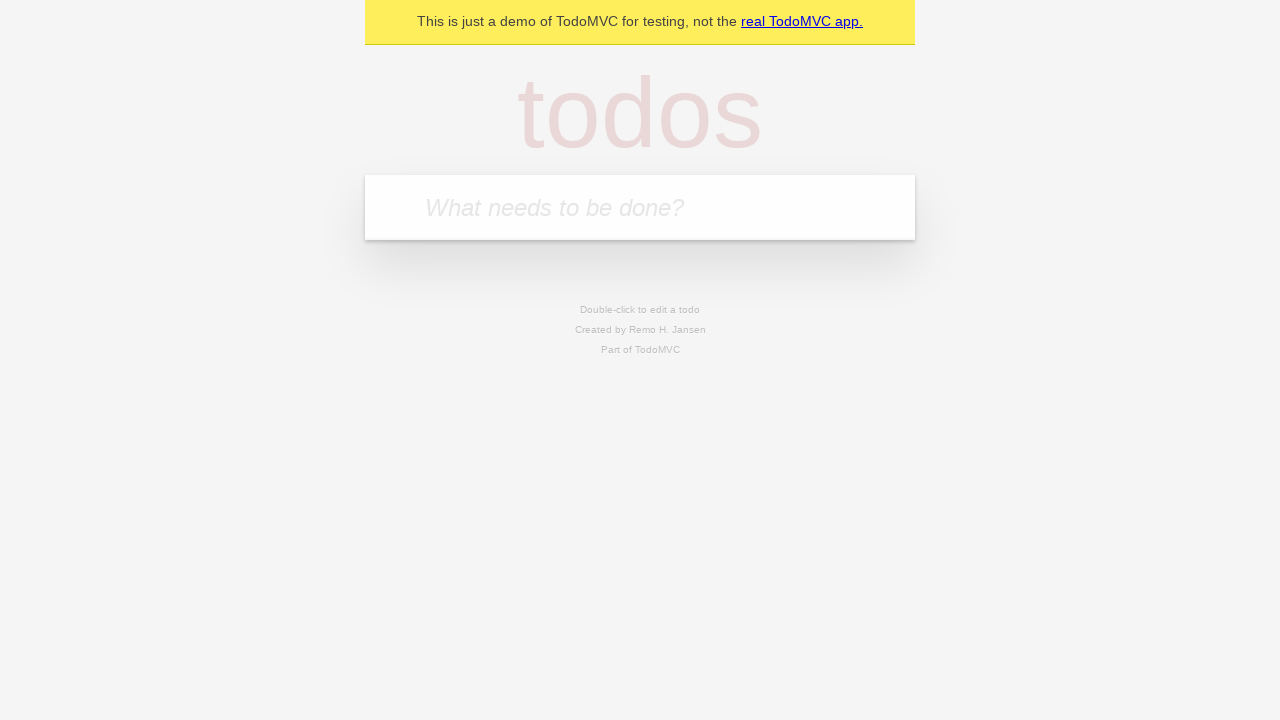

Filled new todo input with 'buy some cheese' on .new-todo
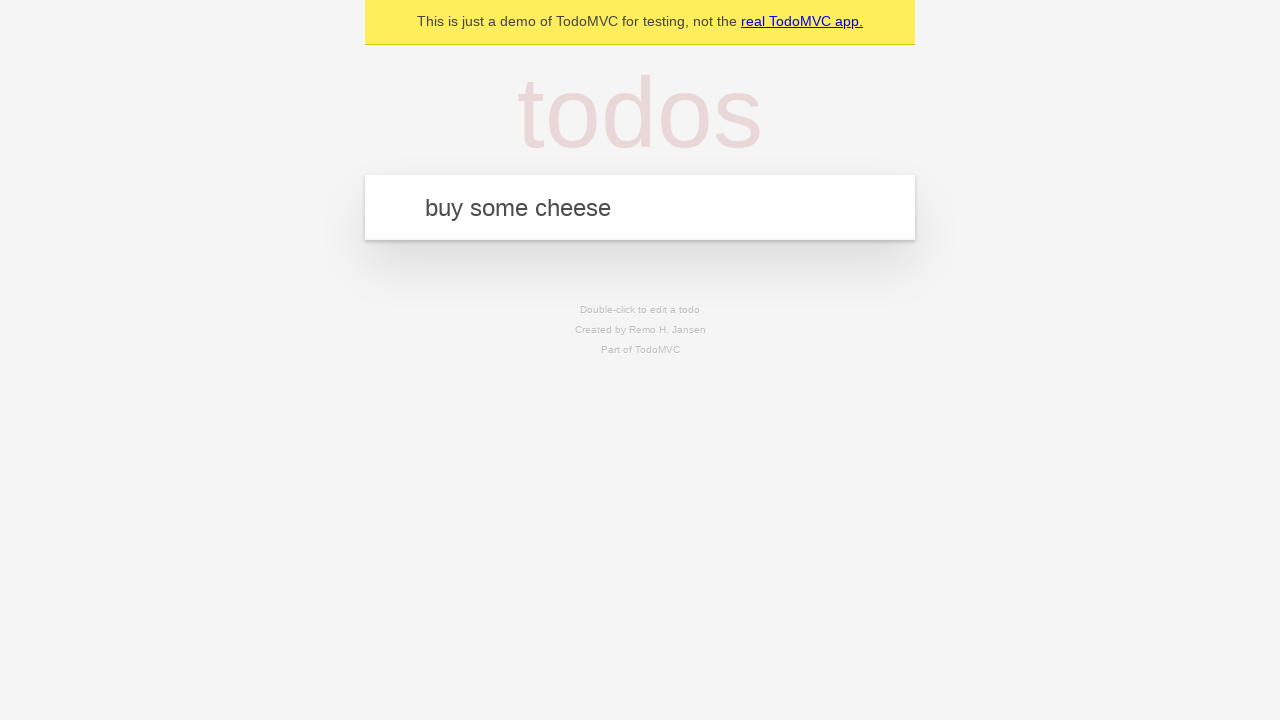

Pressed Enter to create first todo on .new-todo
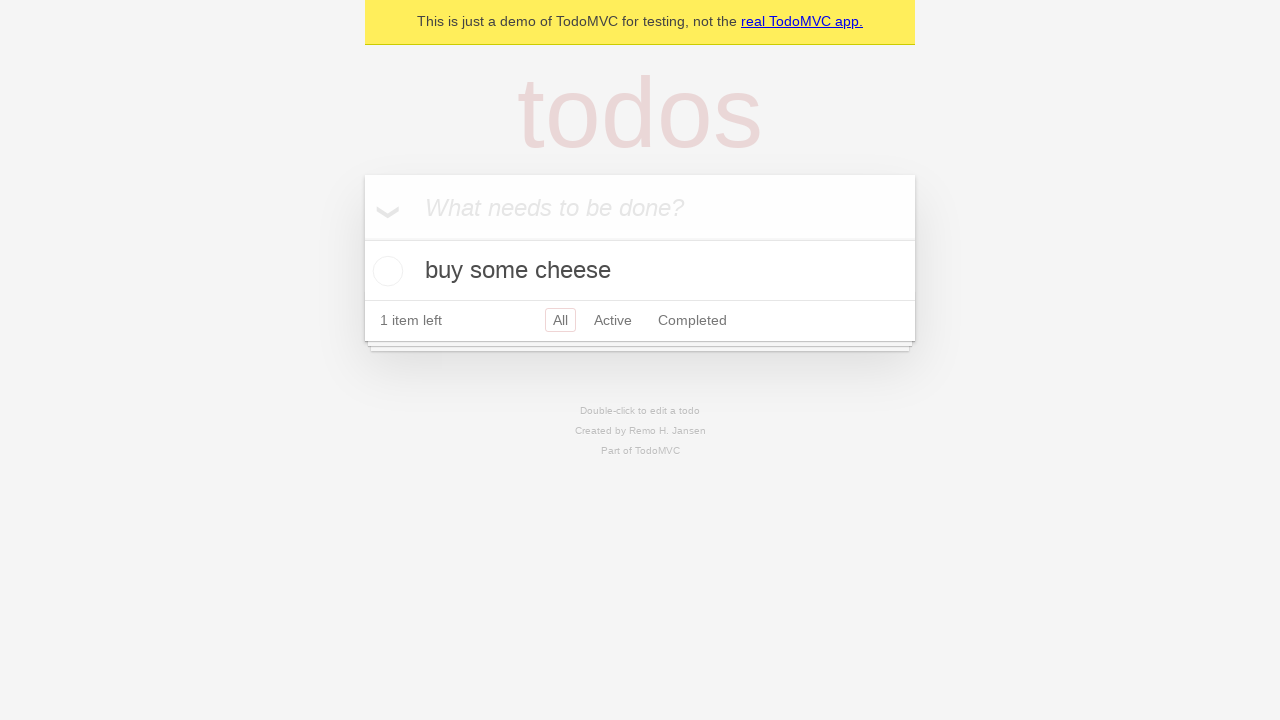

Filled new todo input with 'feed the cat' on .new-todo
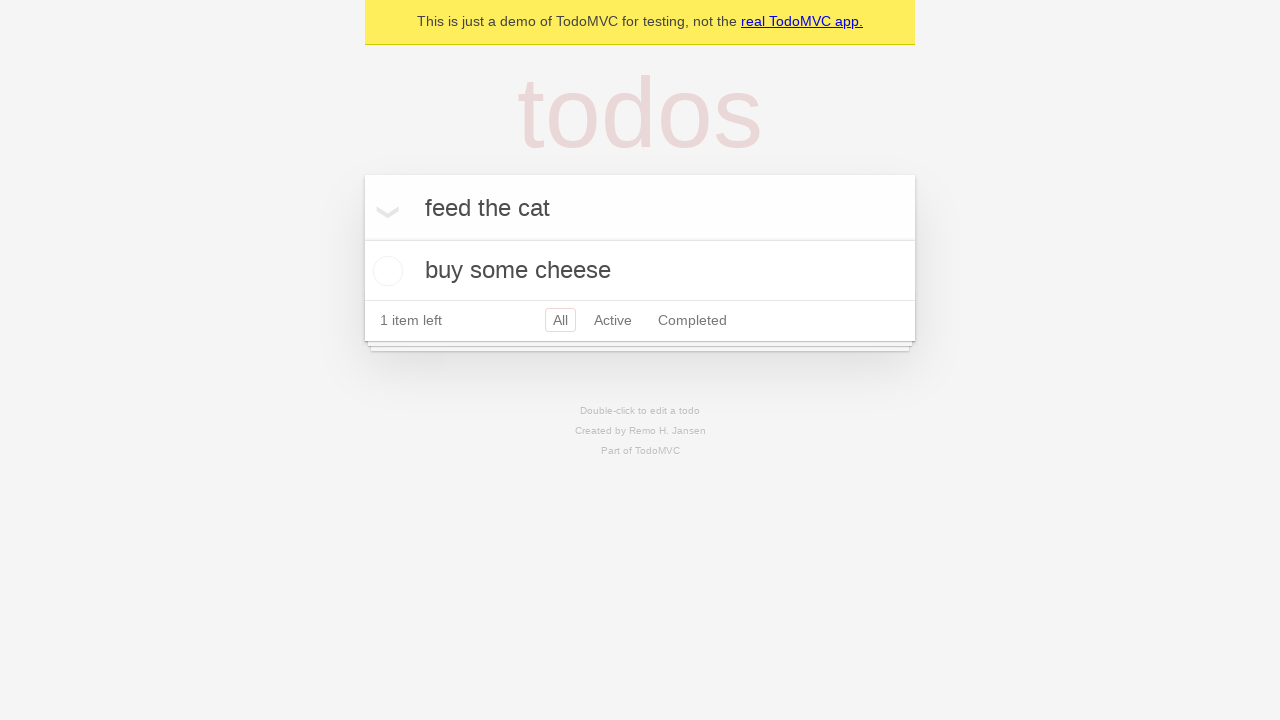

Pressed Enter to create second todo on .new-todo
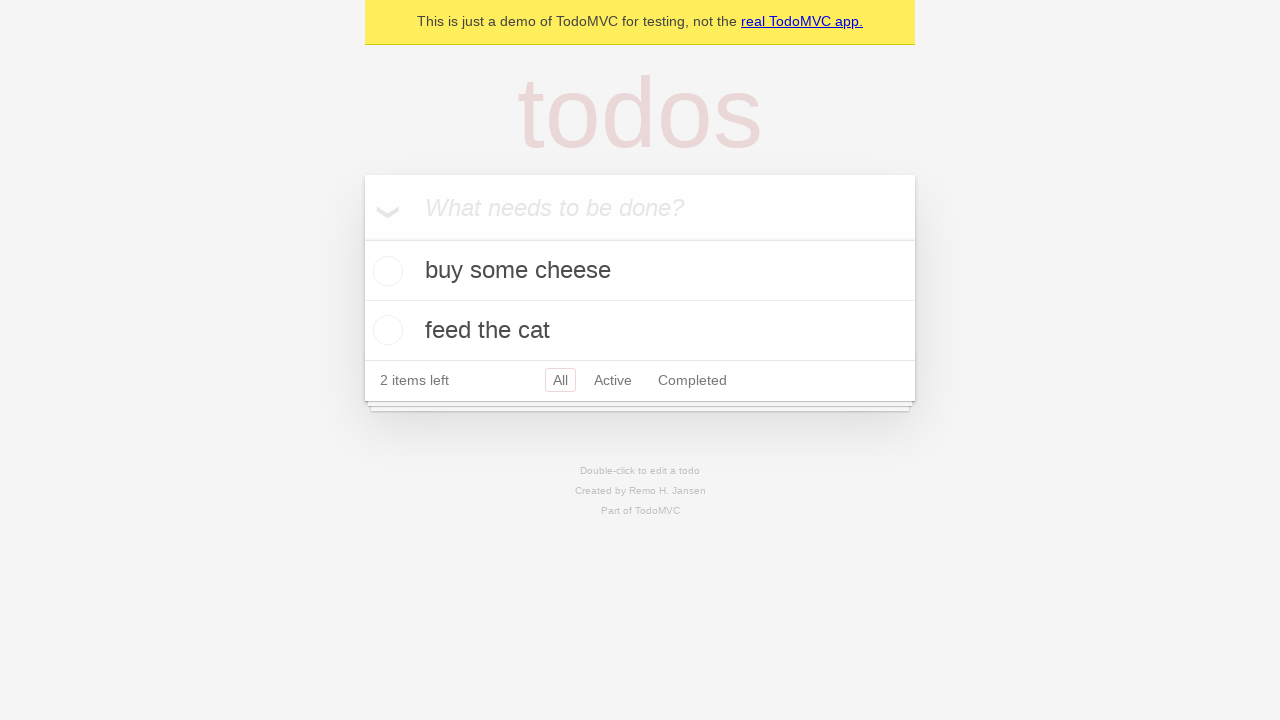

Filled new todo input with 'book a doctors appointment' on .new-todo
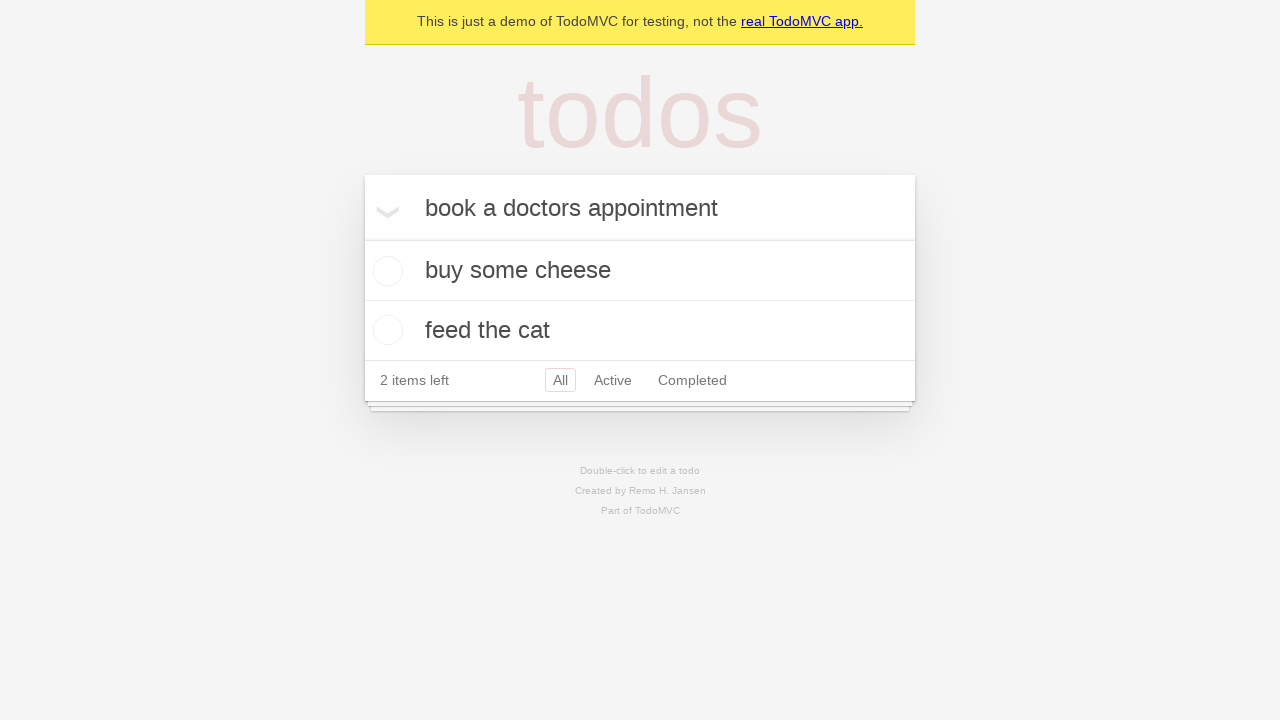

Pressed Enter to create third todo on .new-todo
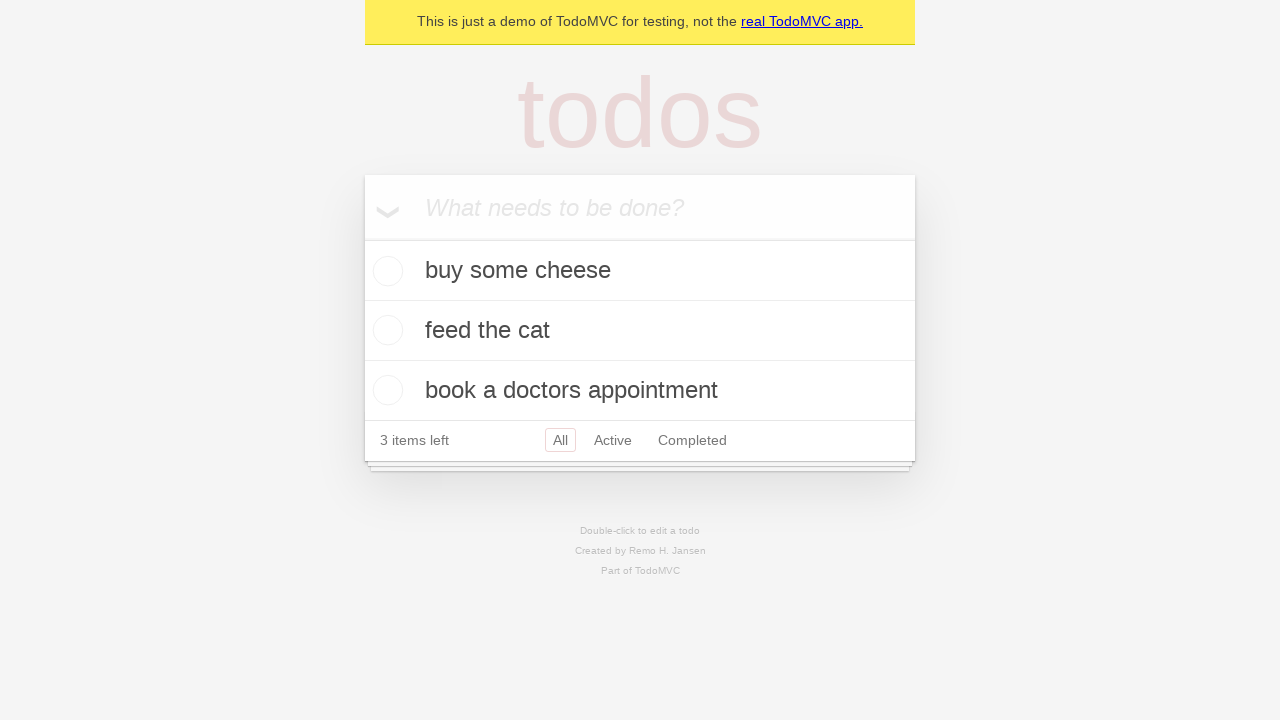

Double-clicked second todo to enter edit mode at (640, 331) on .todo-list li >> nth=1
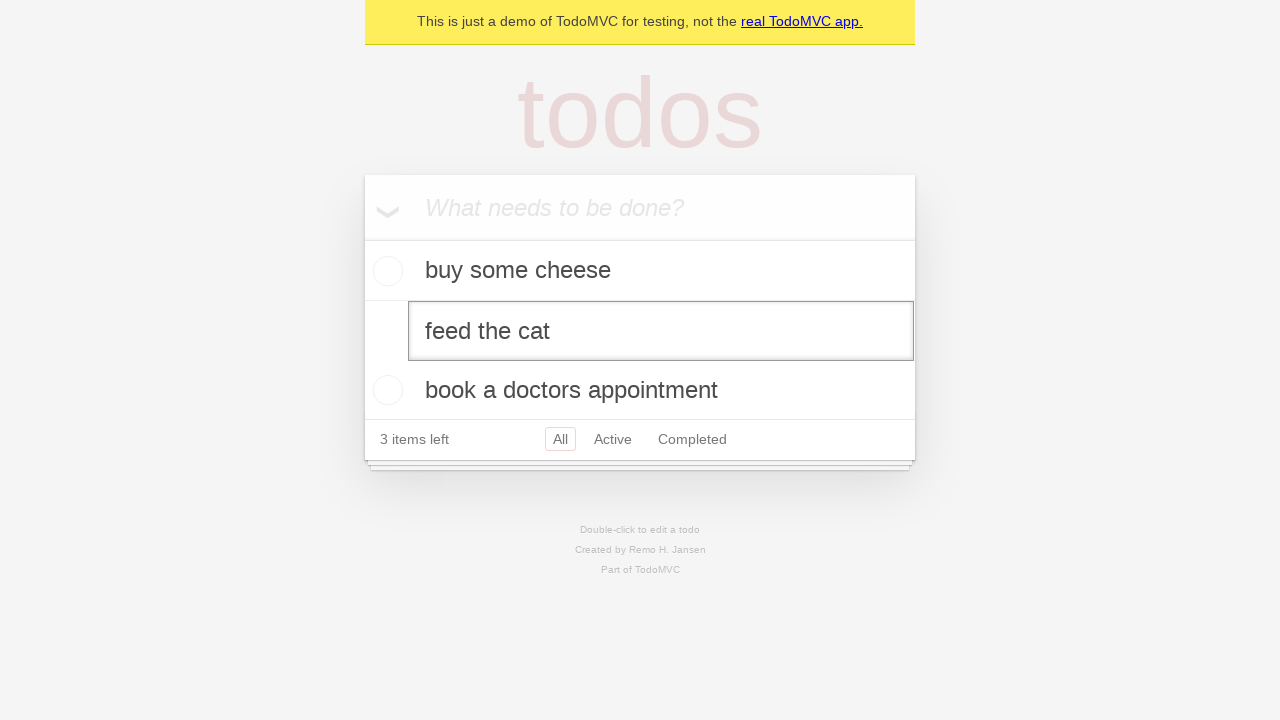

Filled edit field with padded text '    buy some sausages    ' on .todo-list li >> nth=1 >> .edit
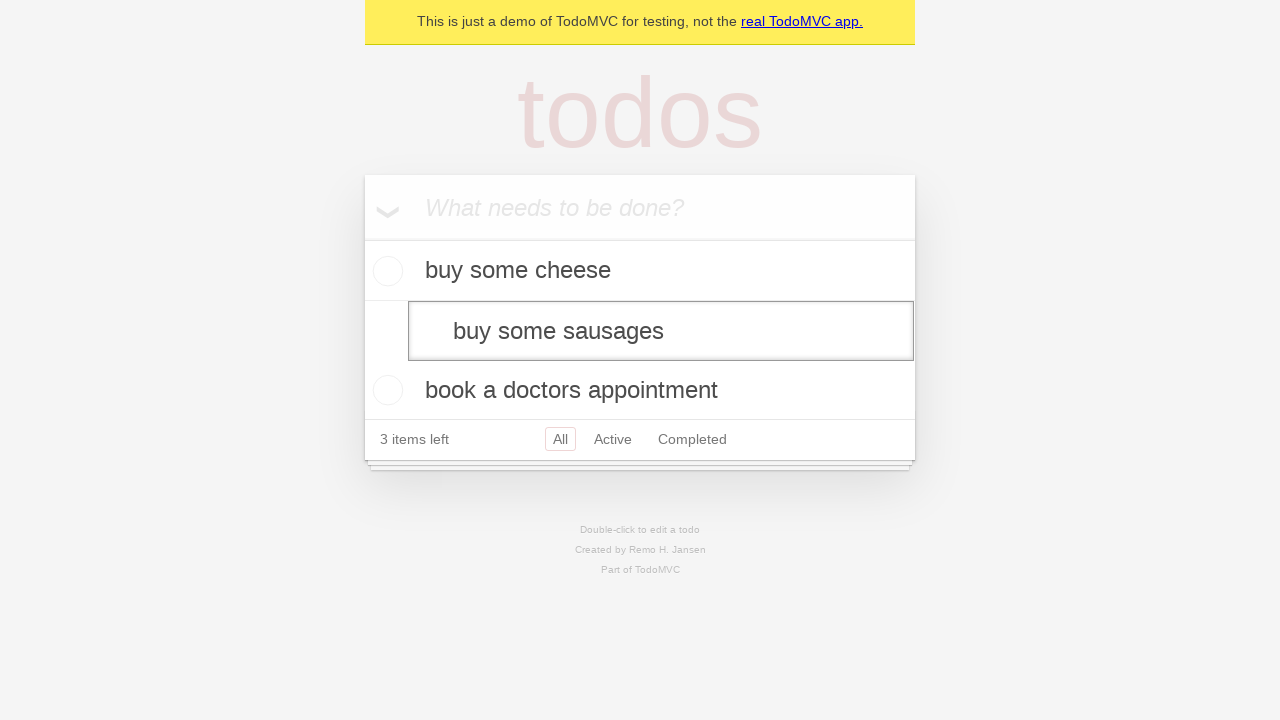

Pressed Enter to submit edited todo - text should be trimmed on .todo-list li >> nth=1 >> .edit
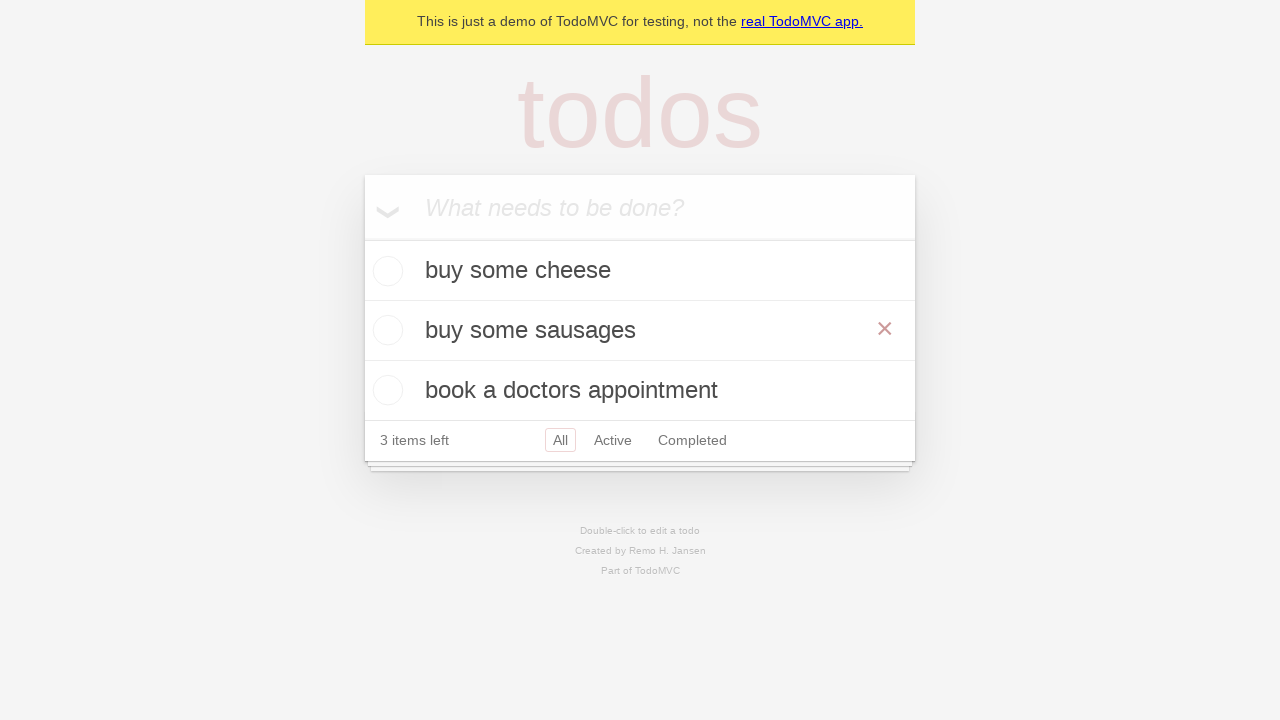

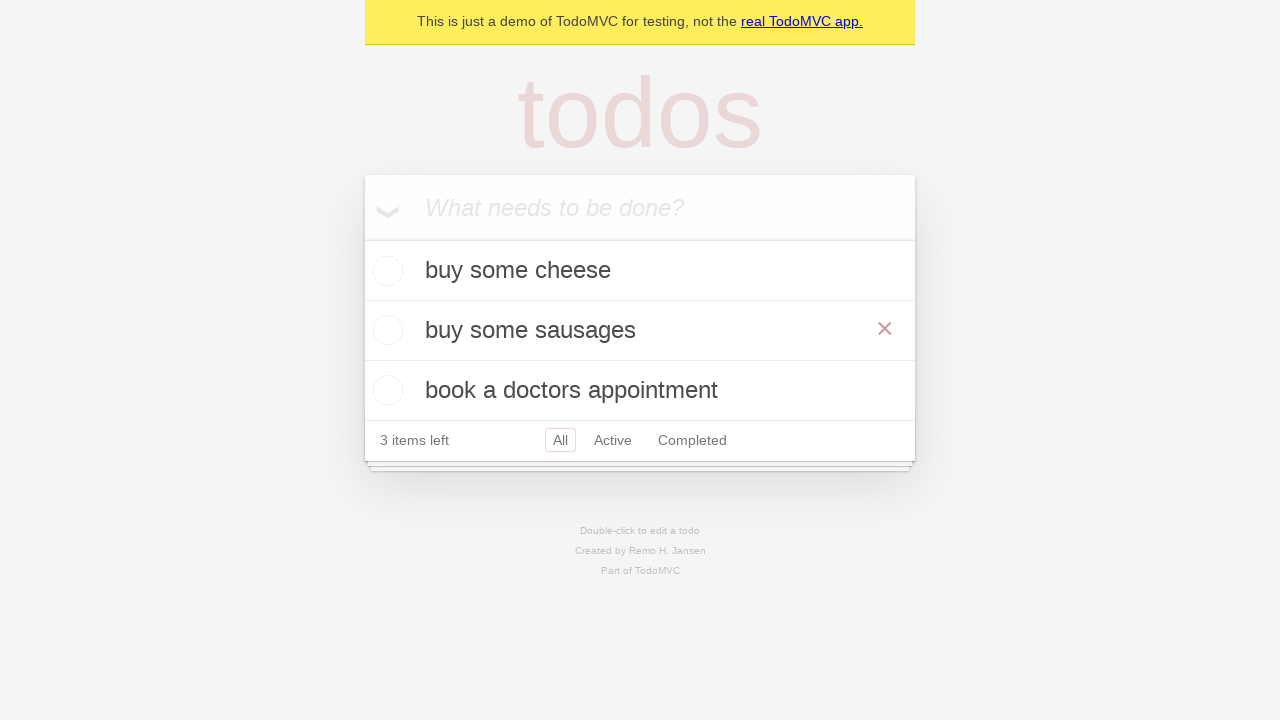